Tests that the Clear completed button displays the correct text after marking an item complete

Starting URL: https://demo.playwright.dev/todomvc

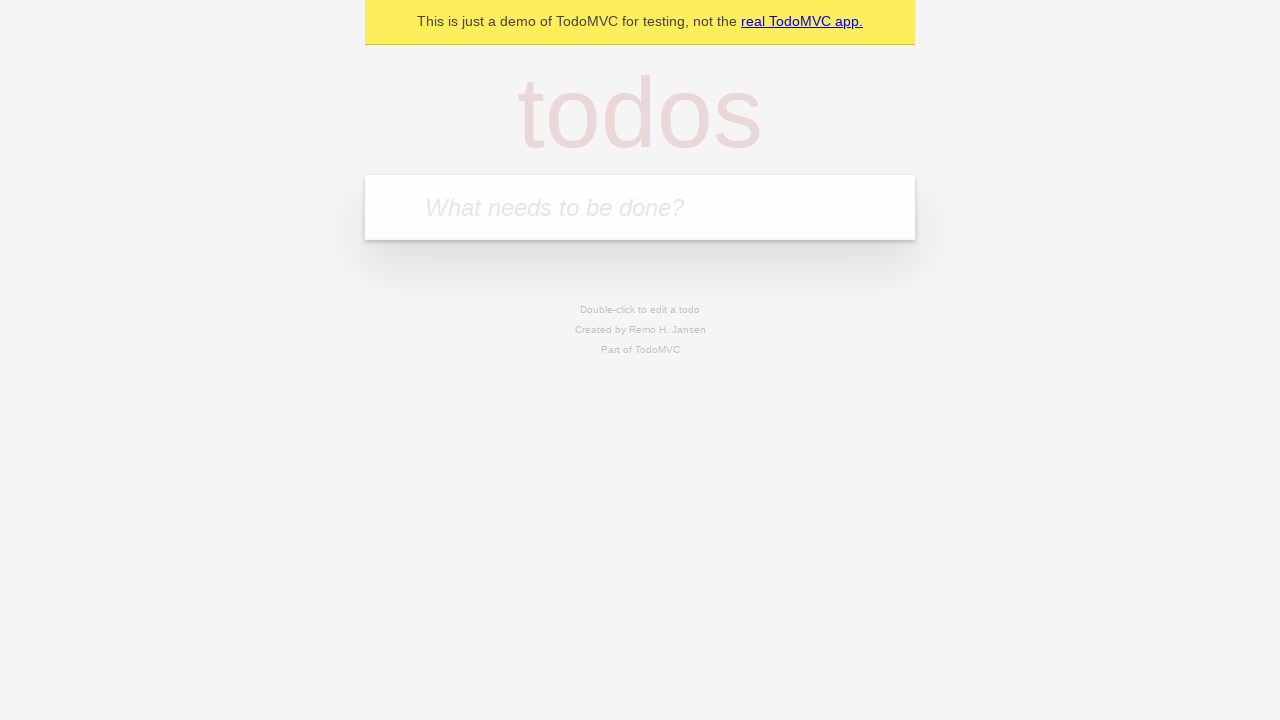

Filled todo input with 'buy some cheese' on internal:attr=[placeholder="What needs to be done?"i]
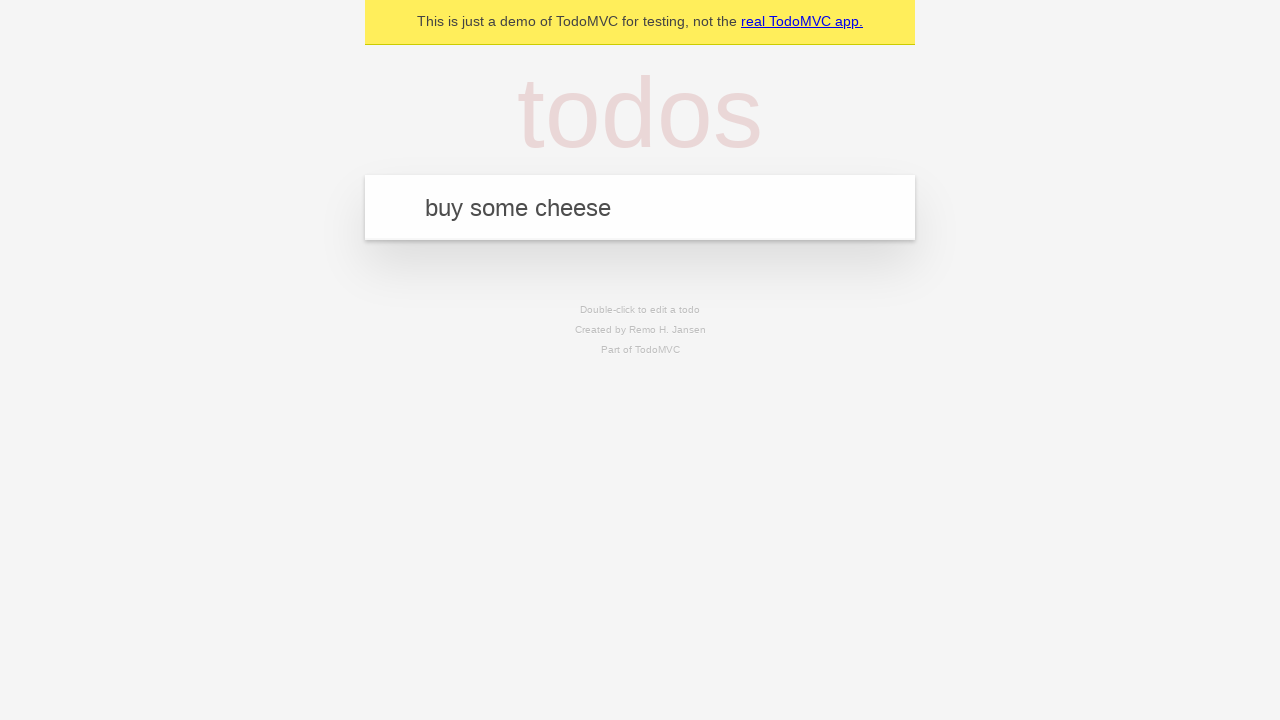

Pressed Enter to add first todo item on internal:attr=[placeholder="What needs to be done?"i]
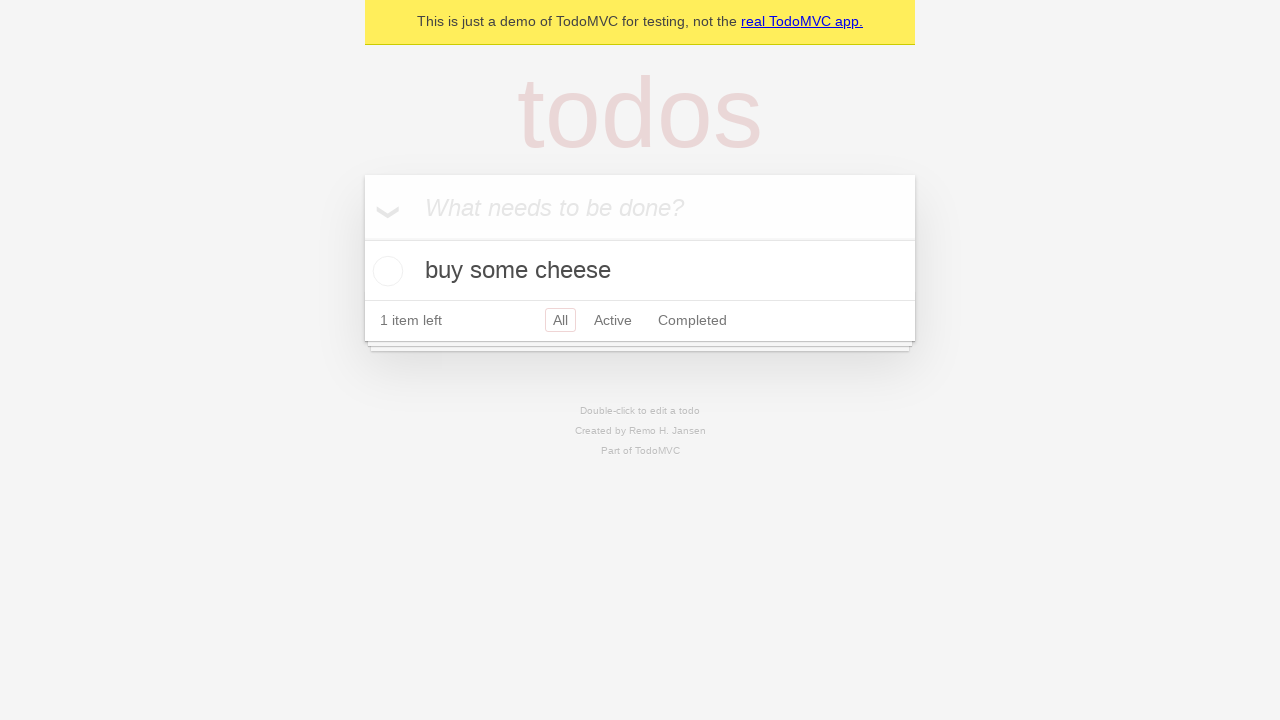

Filled todo input with 'feed the cat' on internal:attr=[placeholder="What needs to be done?"i]
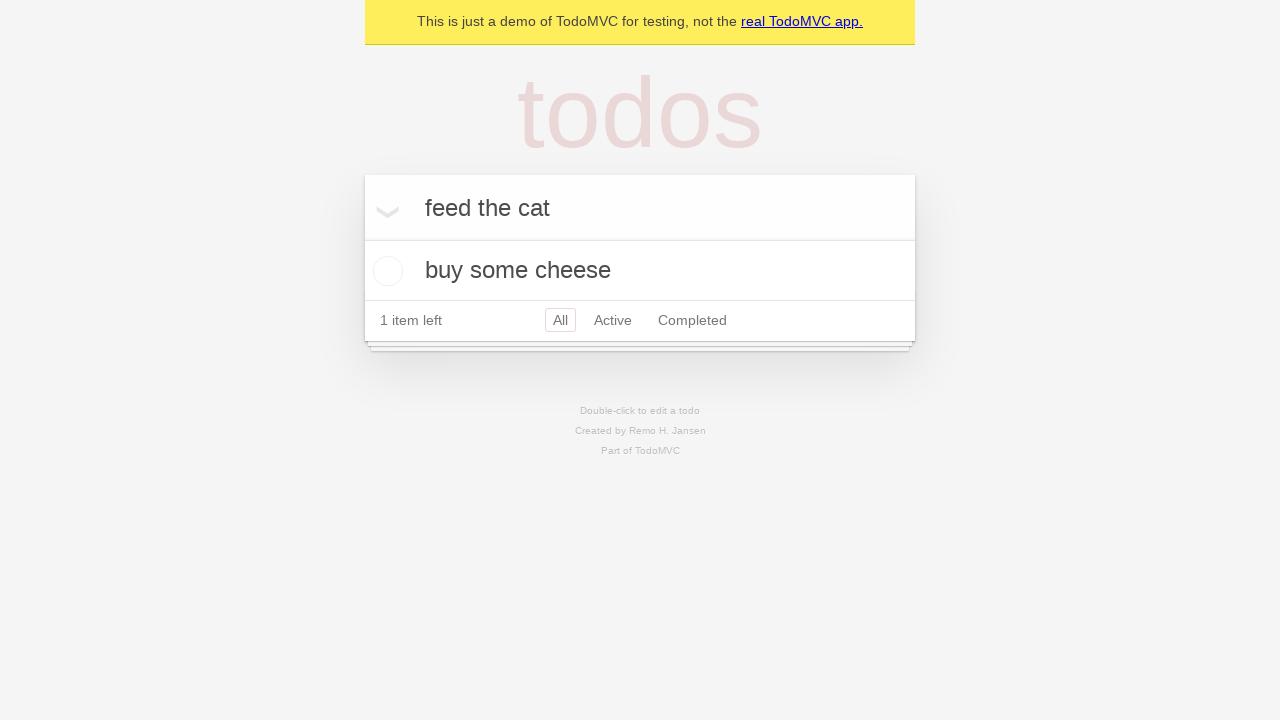

Pressed Enter to add second todo item on internal:attr=[placeholder="What needs to be done?"i]
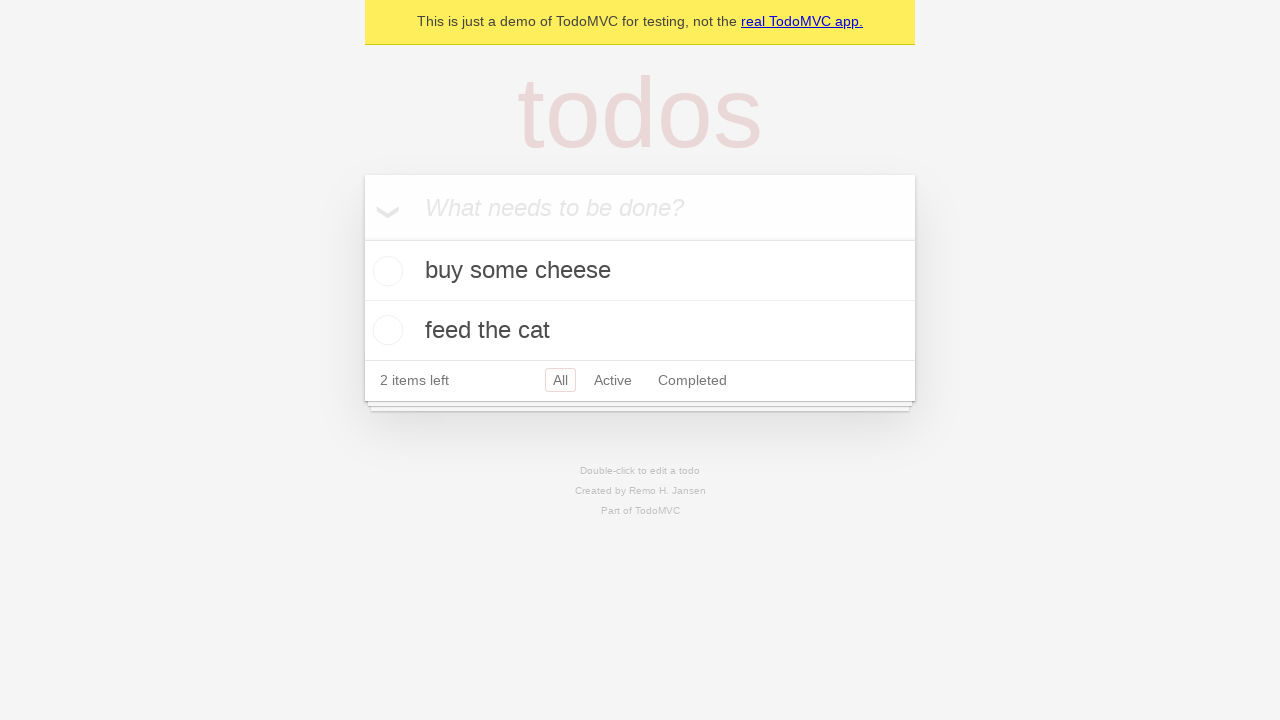

Filled todo input with 'book a doctors appointment' on internal:attr=[placeholder="What needs to be done?"i]
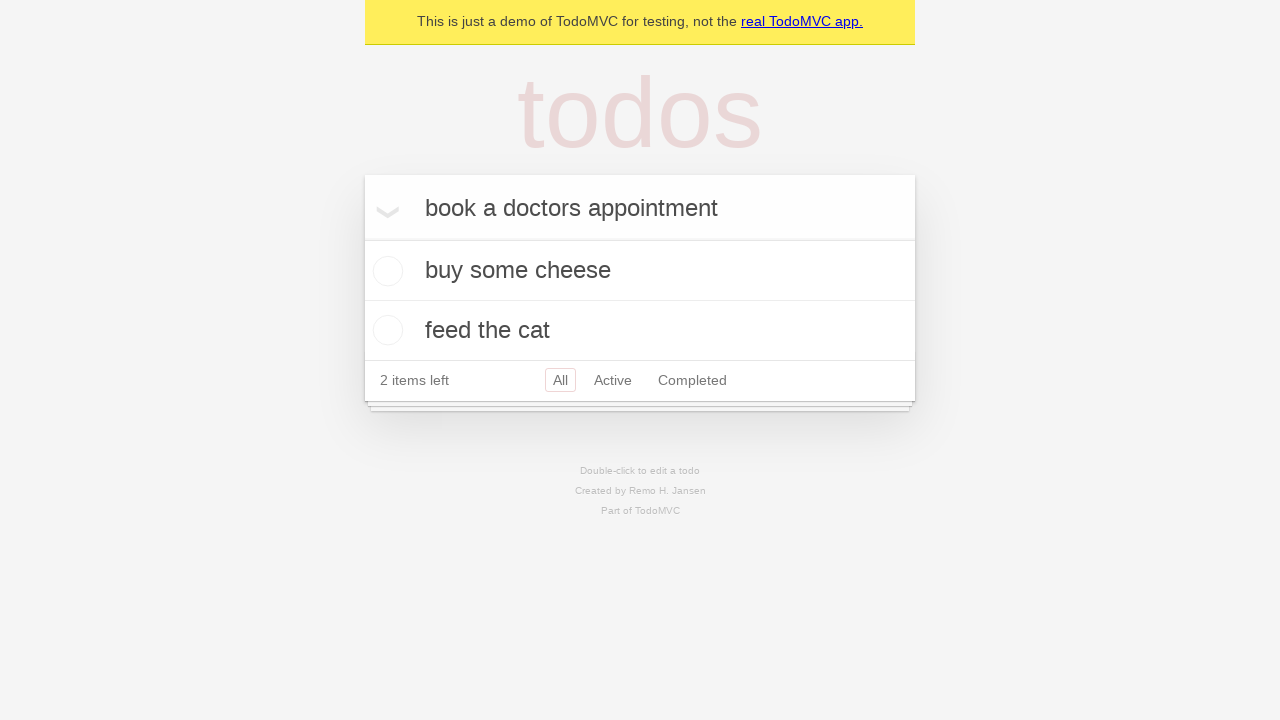

Pressed Enter to add third todo item on internal:attr=[placeholder="What needs to be done?"i]
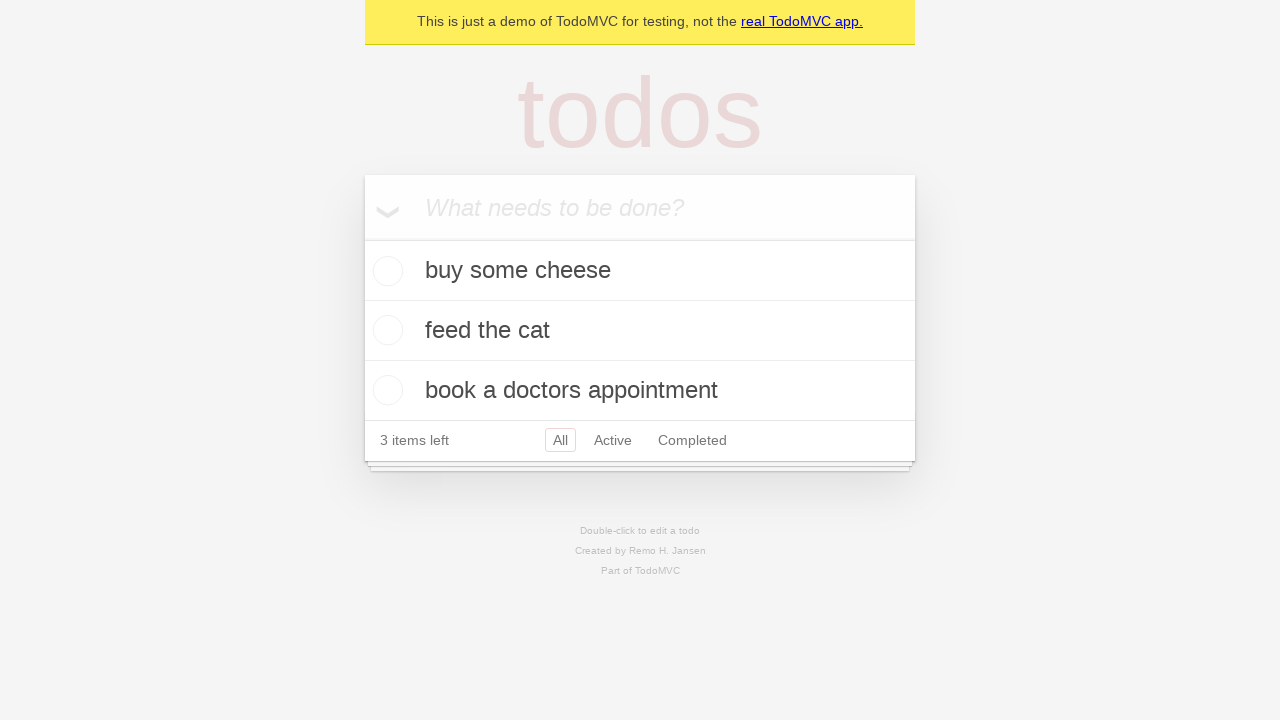

Checked the first todo item as complete at (385, 271) on .todo-list li .toggle >> nth=0
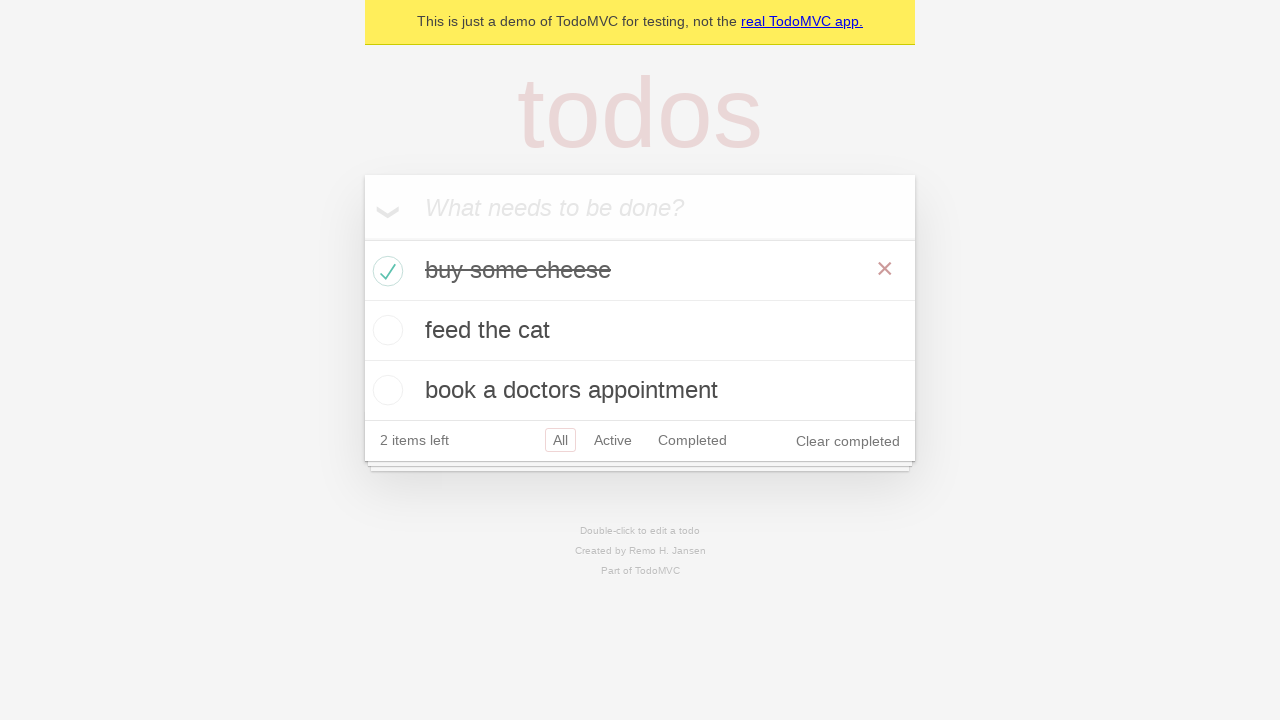

Clear completed button is now visible after marking item complete
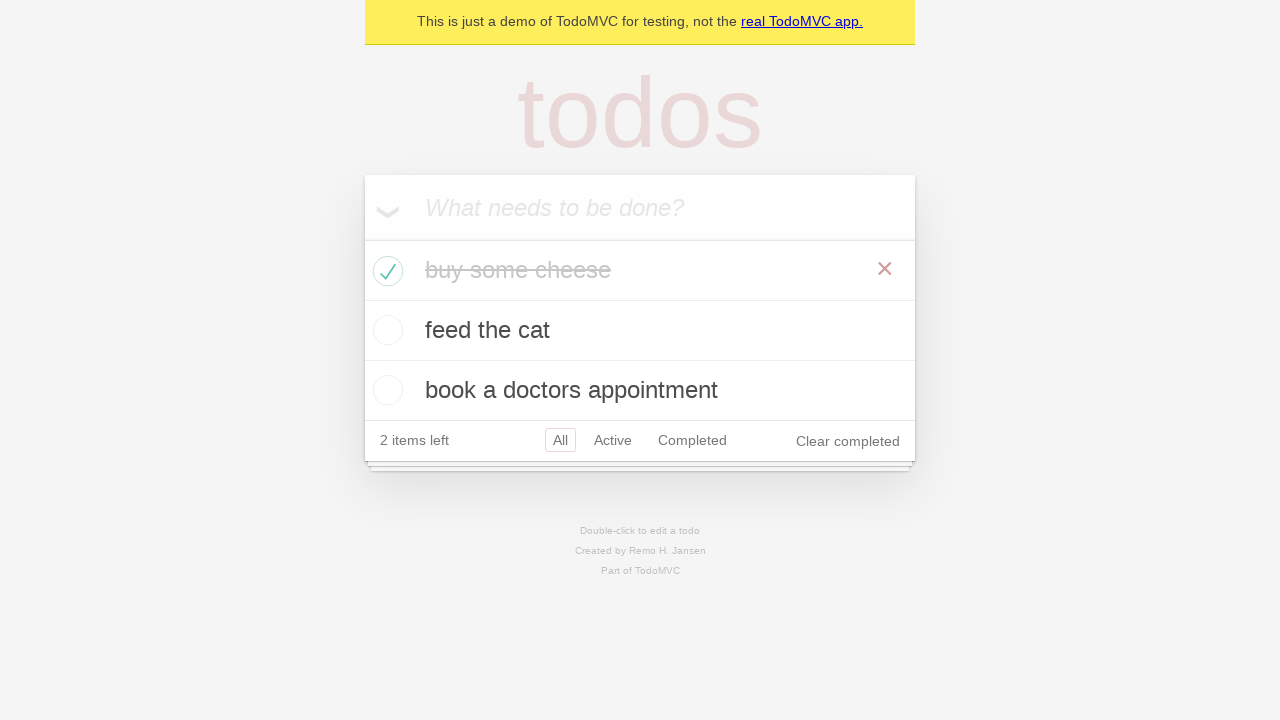

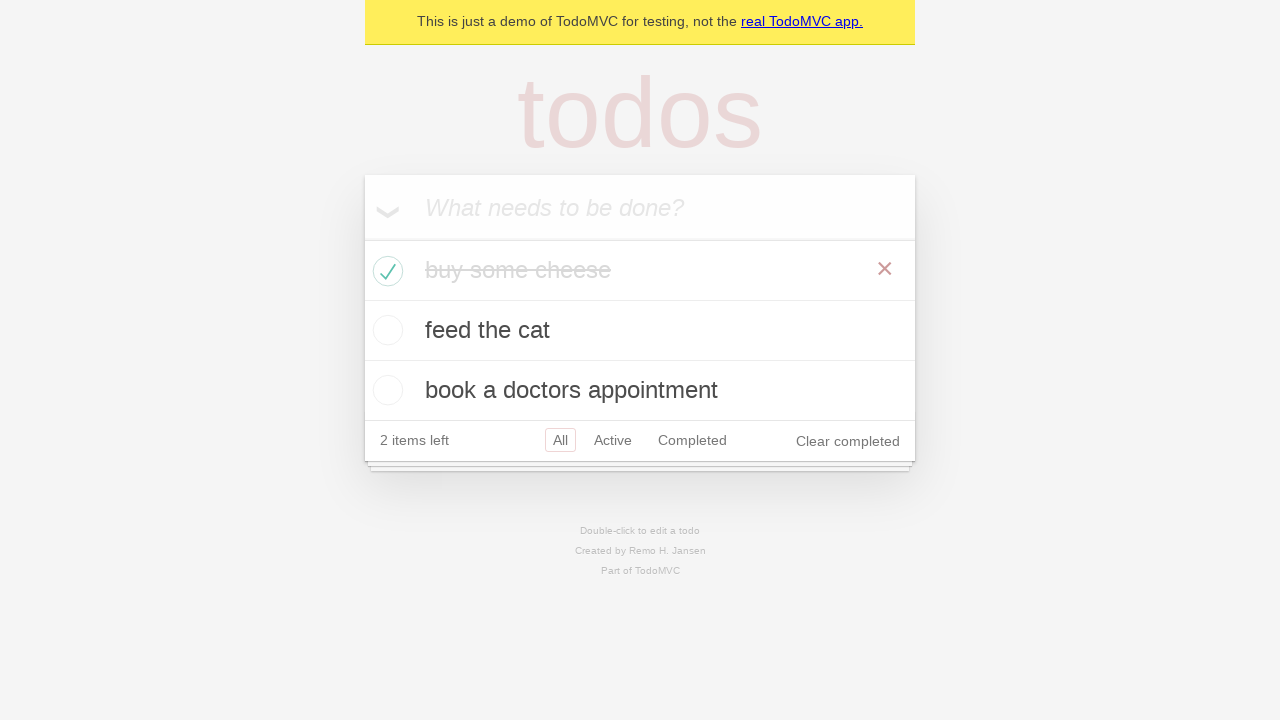